Tests menu hover functionality by hovering over Main Item 2 to reveal submenu, then hovering over SUB SUB LIST to reveal nested items, and finally clicking on Sub Sub Item 1 to verify the menu interaction works correctly.

Starting URL: https://demoqa.com/menu

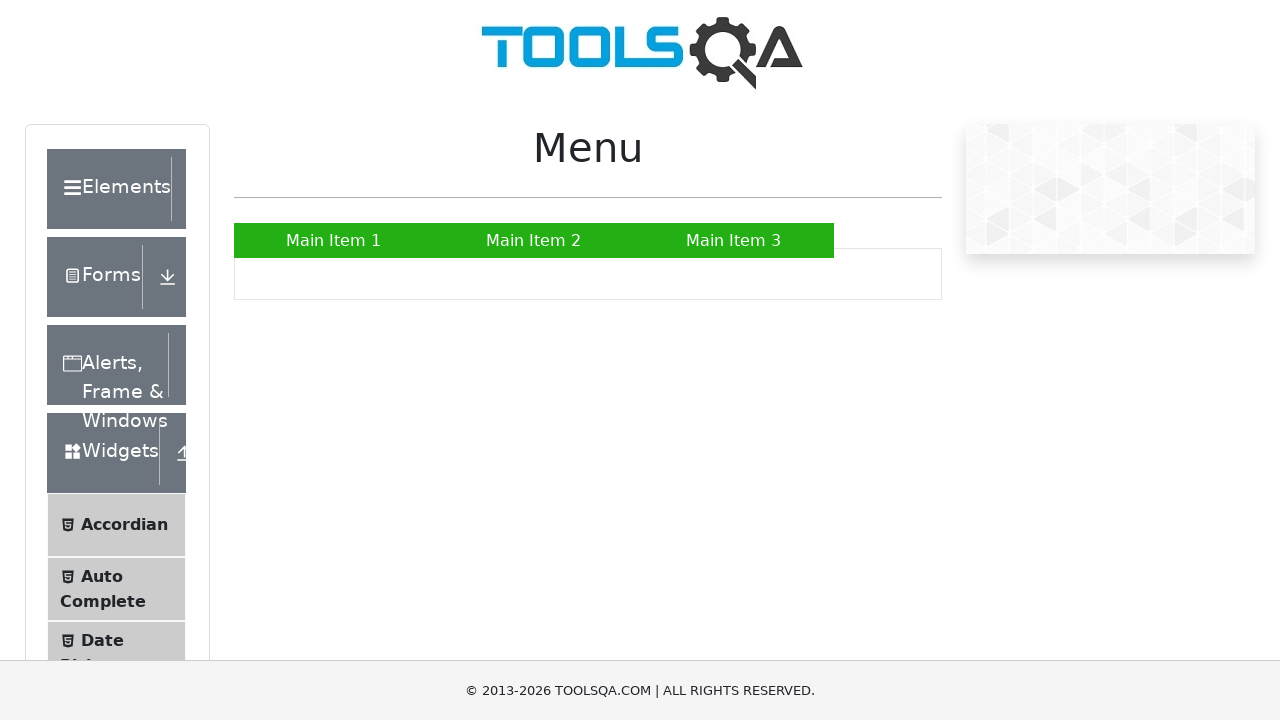

Main Item 2 became visible
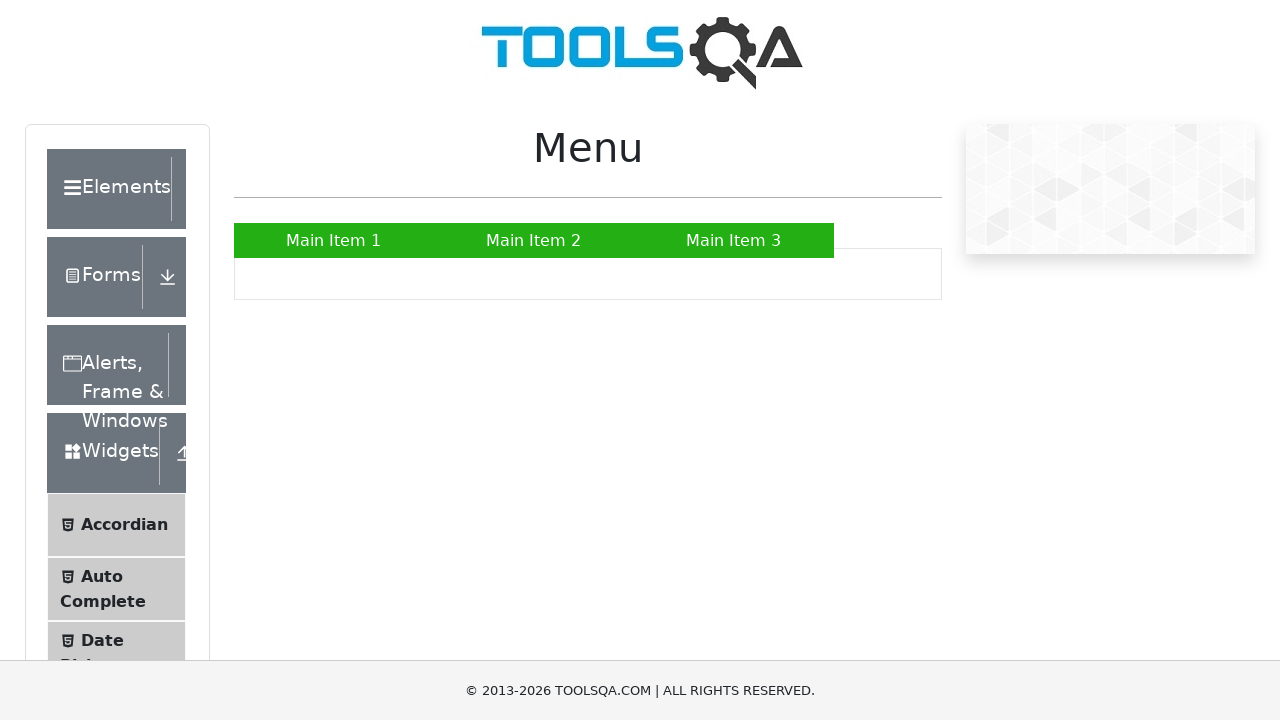

Hovered over Main Item 2 to reveal submenu at (534, 240) on xpath=//a[text()='Main Item 2']
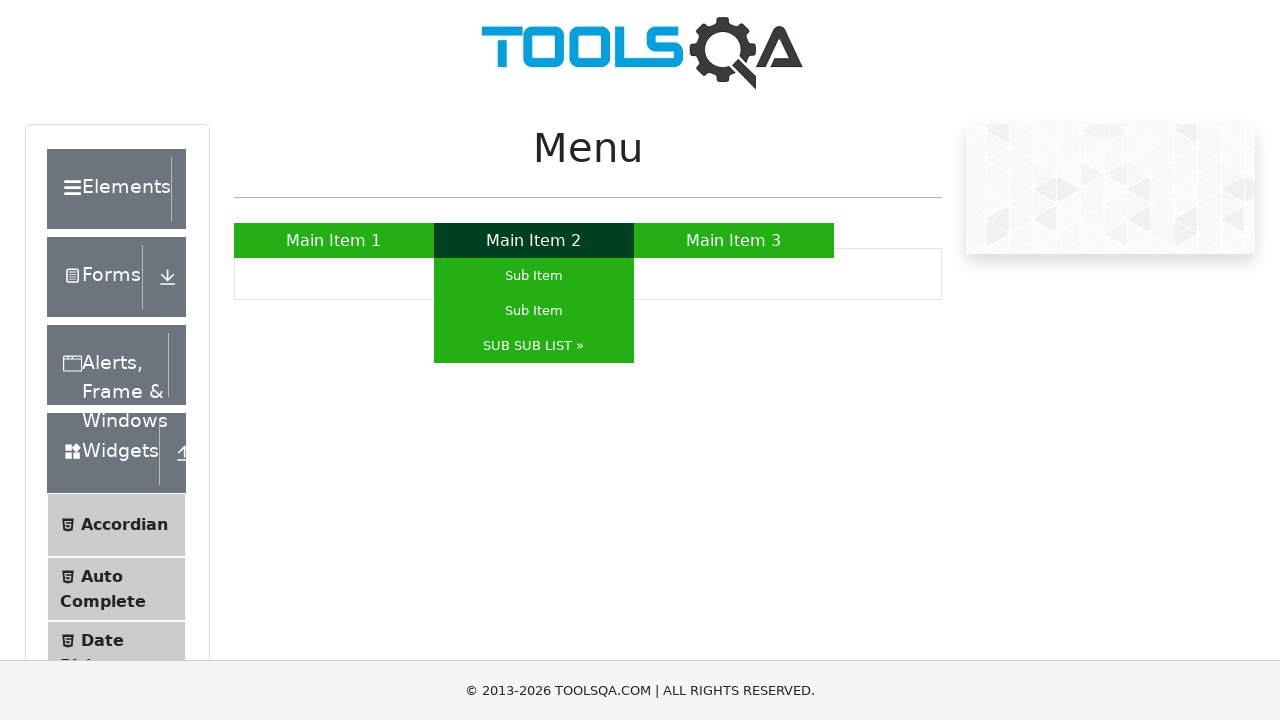

Hovered over SUB SUB LIST to reveal nested menu items at (534, 346) on xpath=//a[contains(text(),'SUB SUB LIST')]
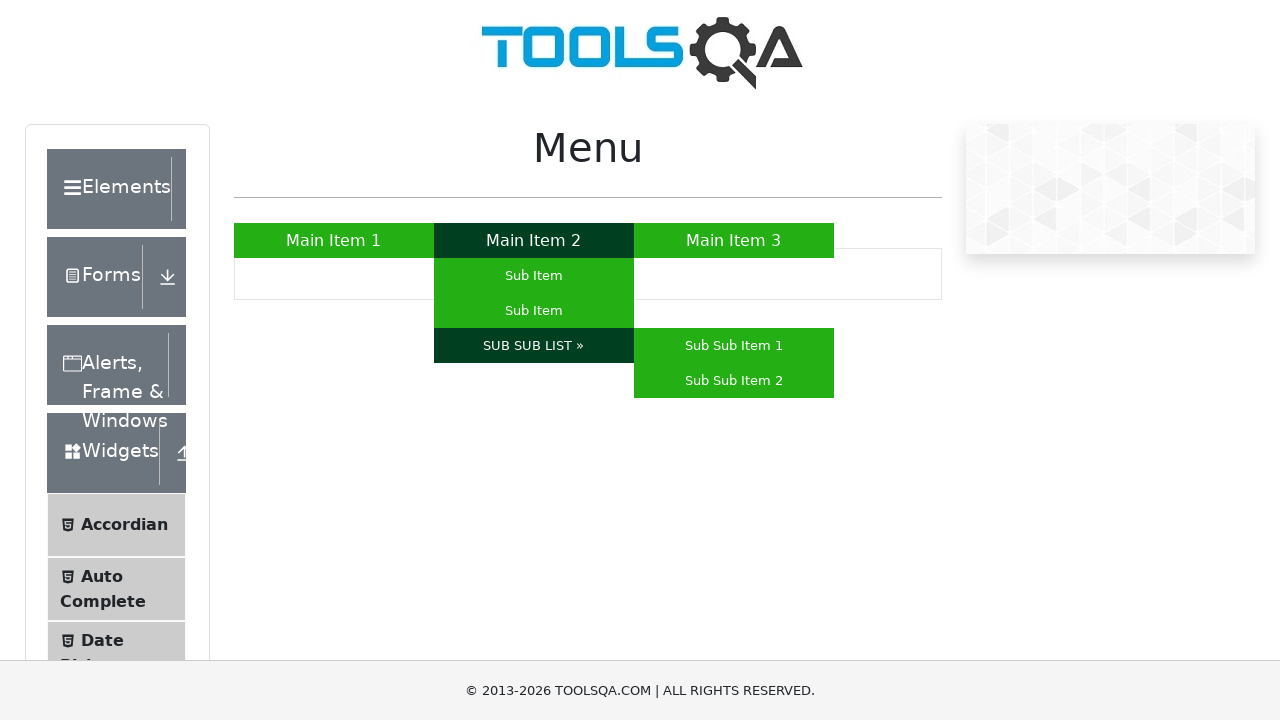

Waited for nested submenu to appear
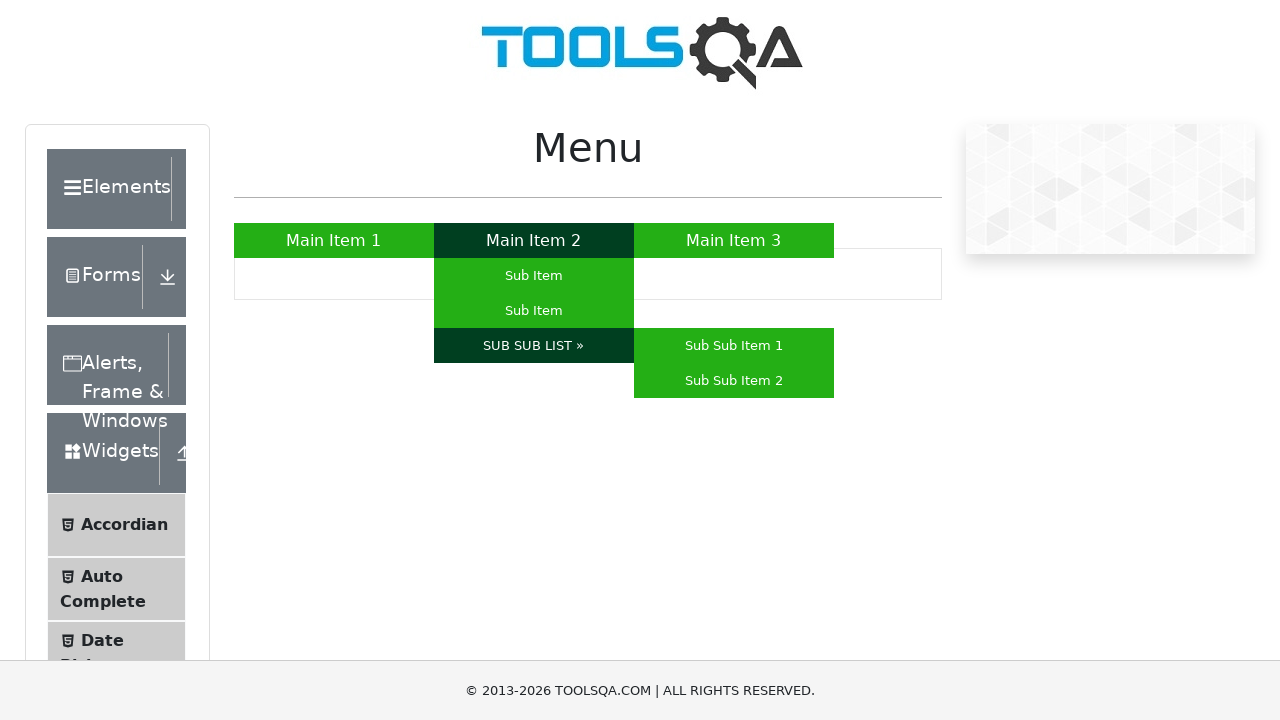

Hovered over Sub Sub Item 1 at (734, 346) on xpath=//a[contains(text(),'Sub Sub Item 1')]
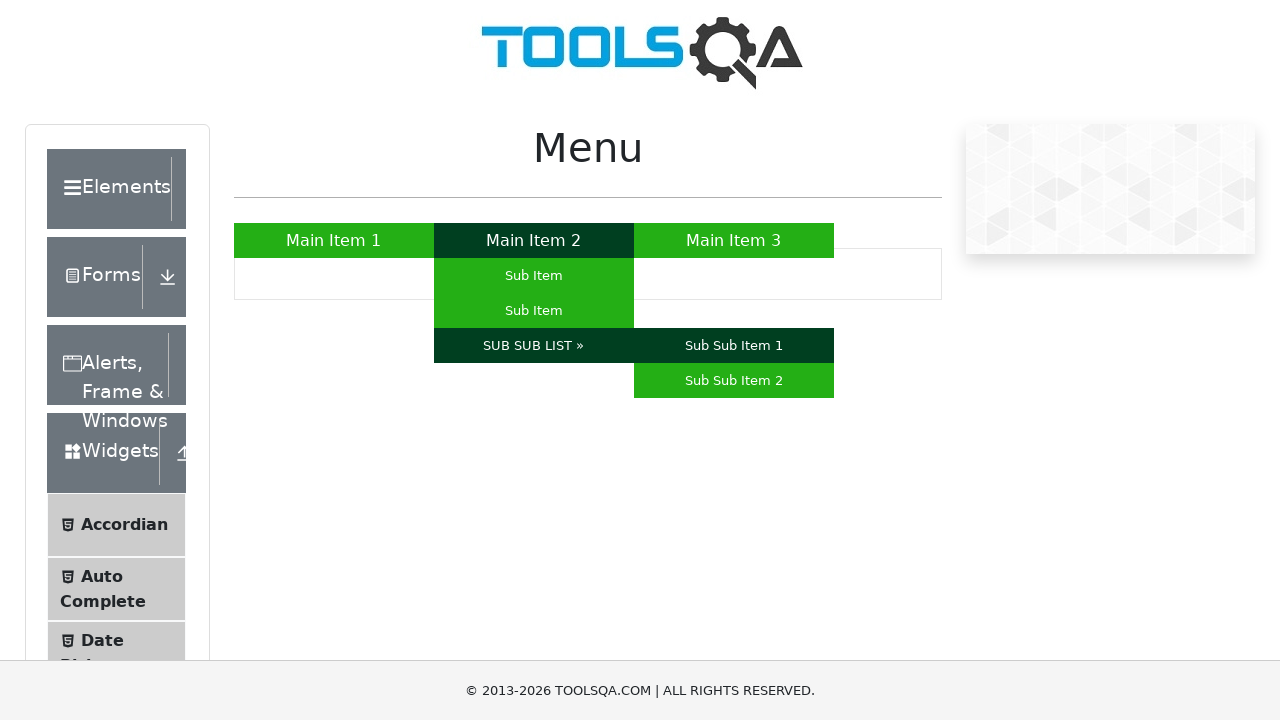

Clicked on Sub Sub Item 1 at (734, 346) on xpath=//a[contains(text(),'Sub Sub Item 1')]
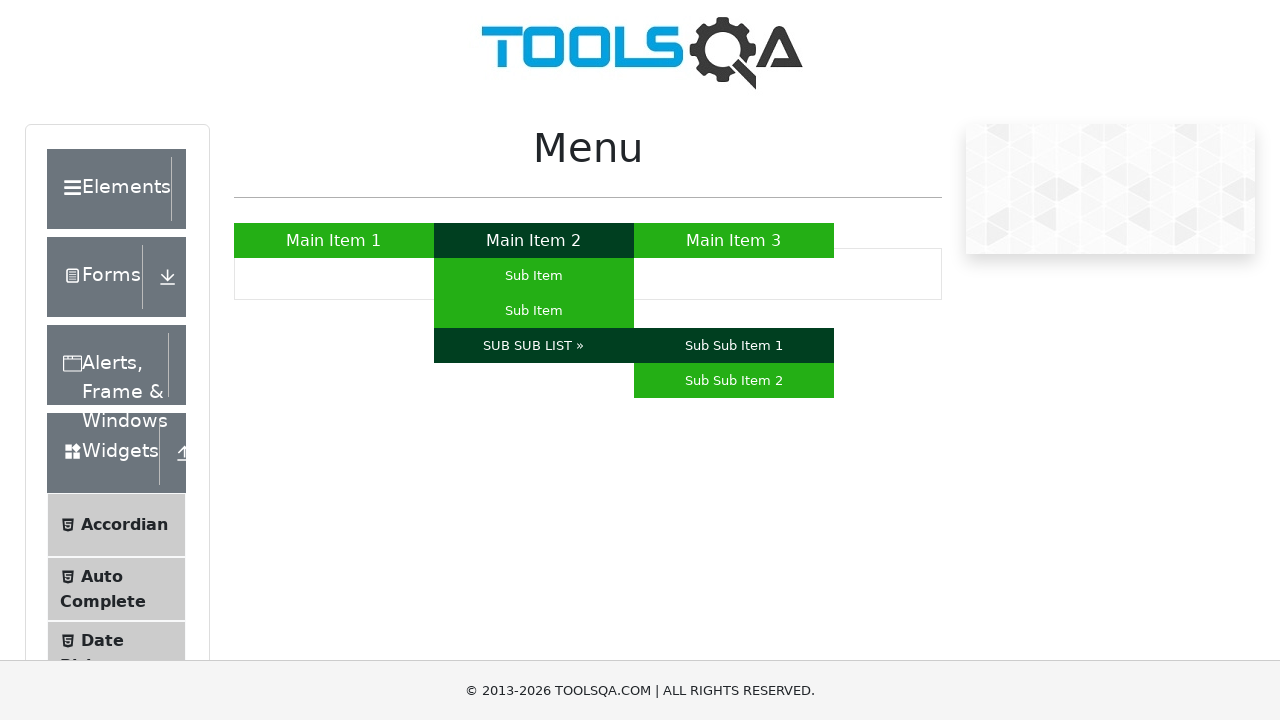

Verified Sub Sub Item 1 text content matches expected value
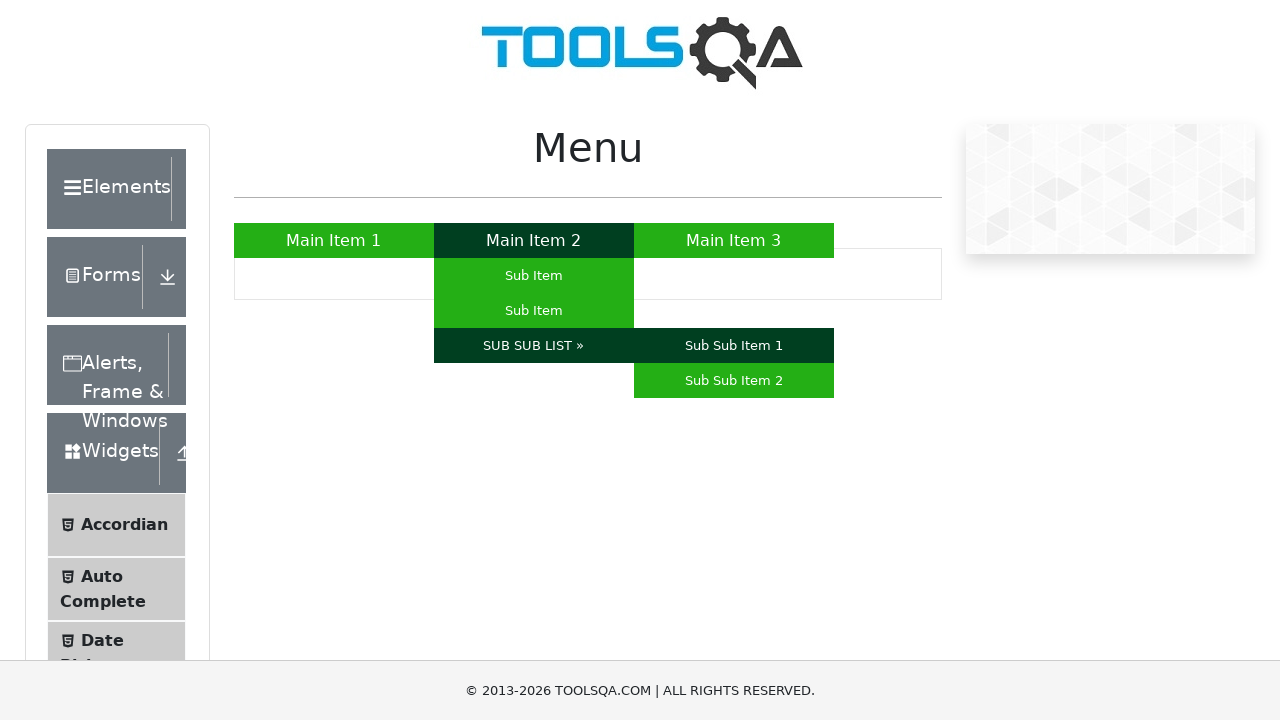

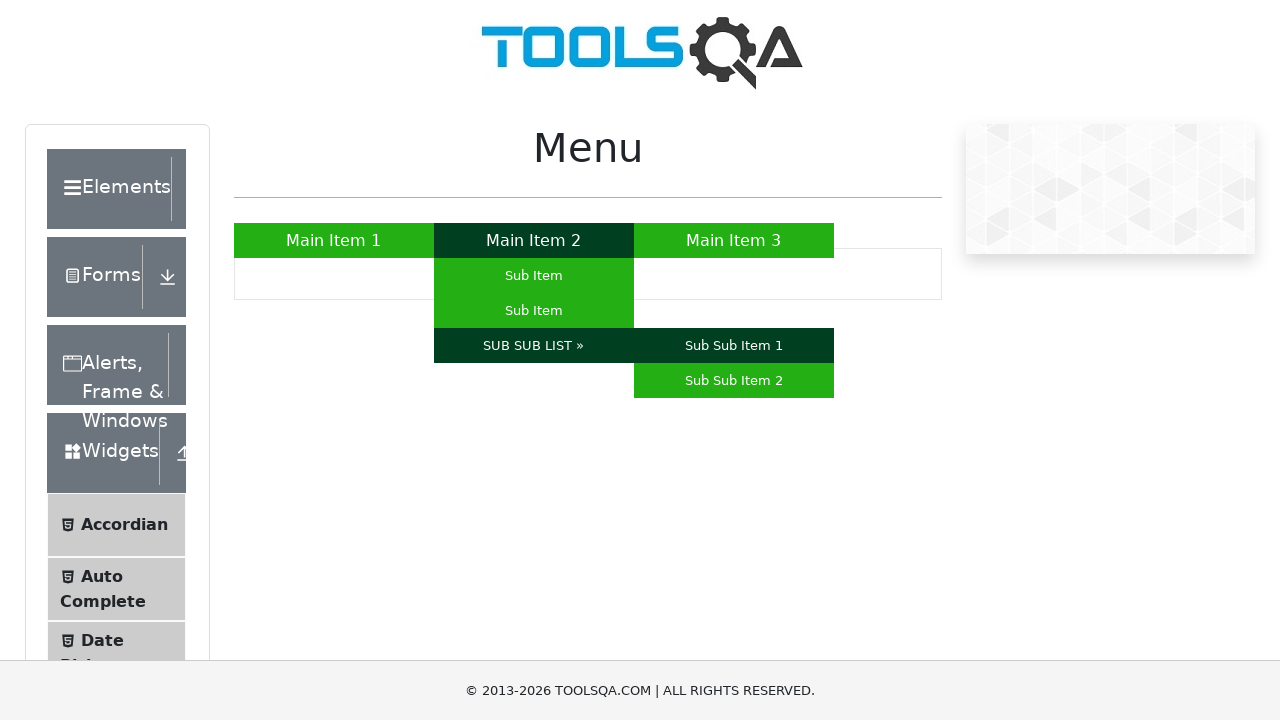